Tests file upload functionality on the demoqa.com upload-download page by locating the upload input and uploading a file

Starting URL: https://demoqa.com/upload-download

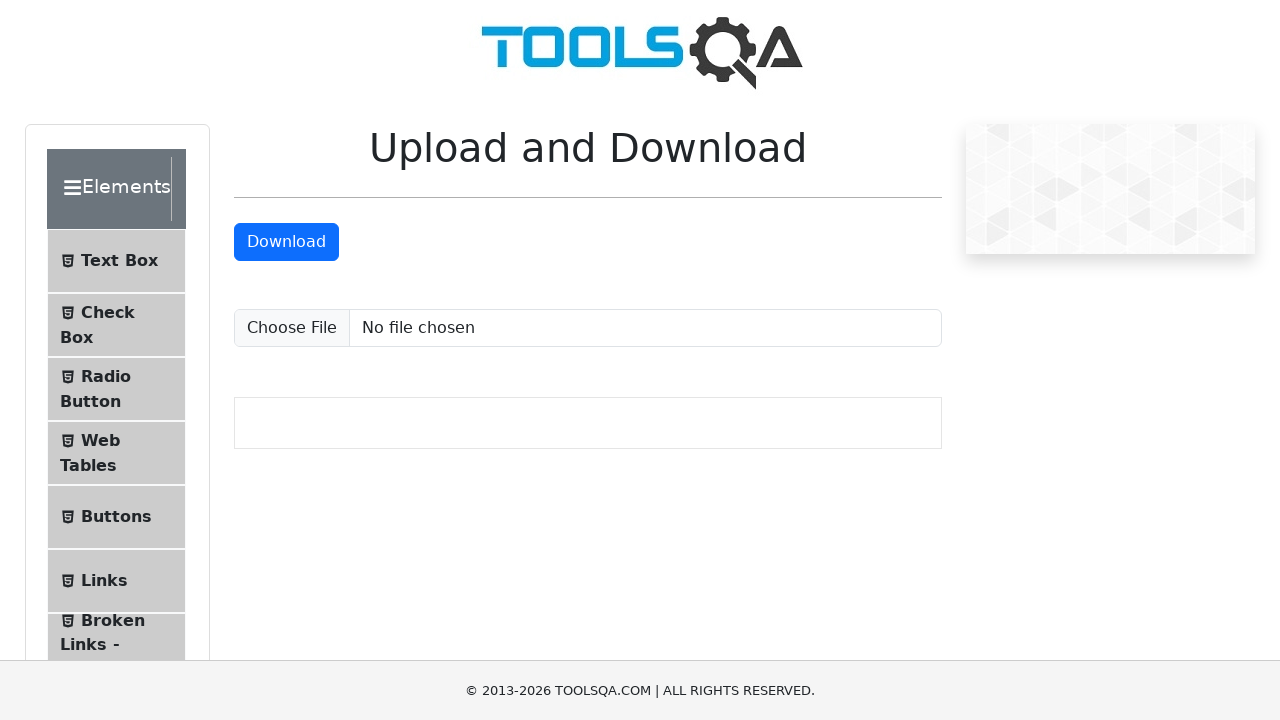

Upload input field became visible
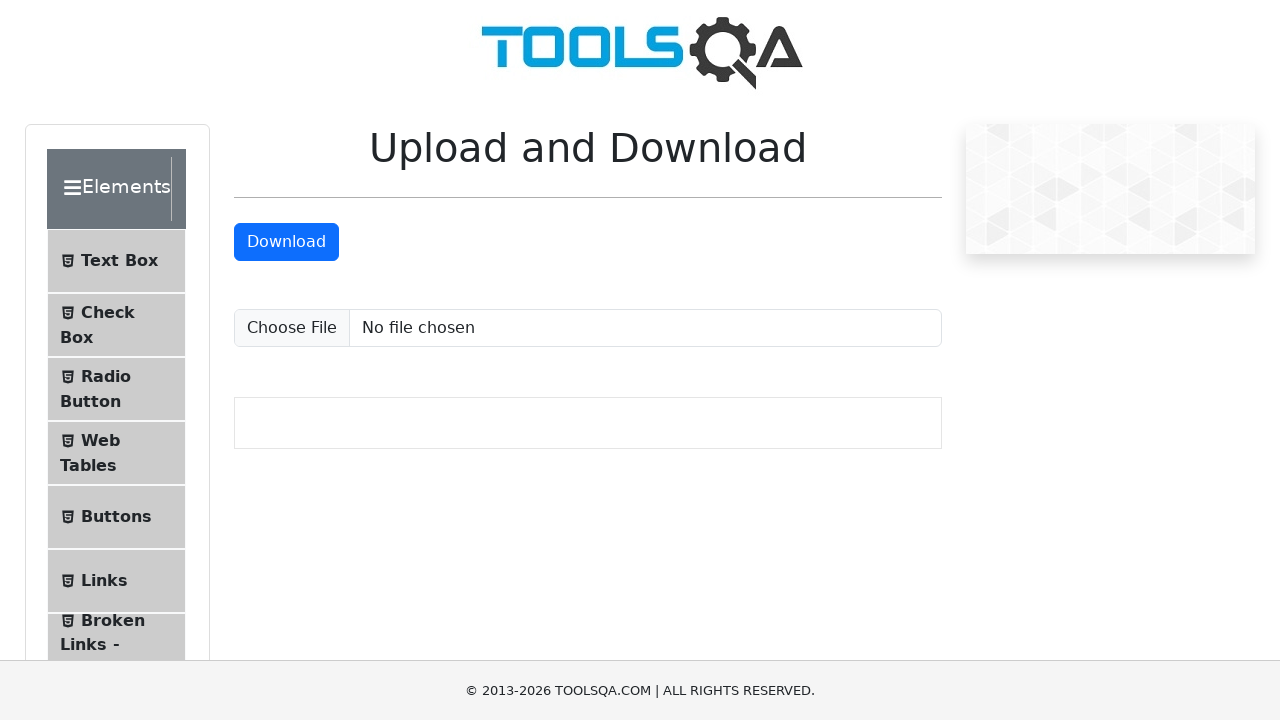

Uploaded test file to #uploadFile input
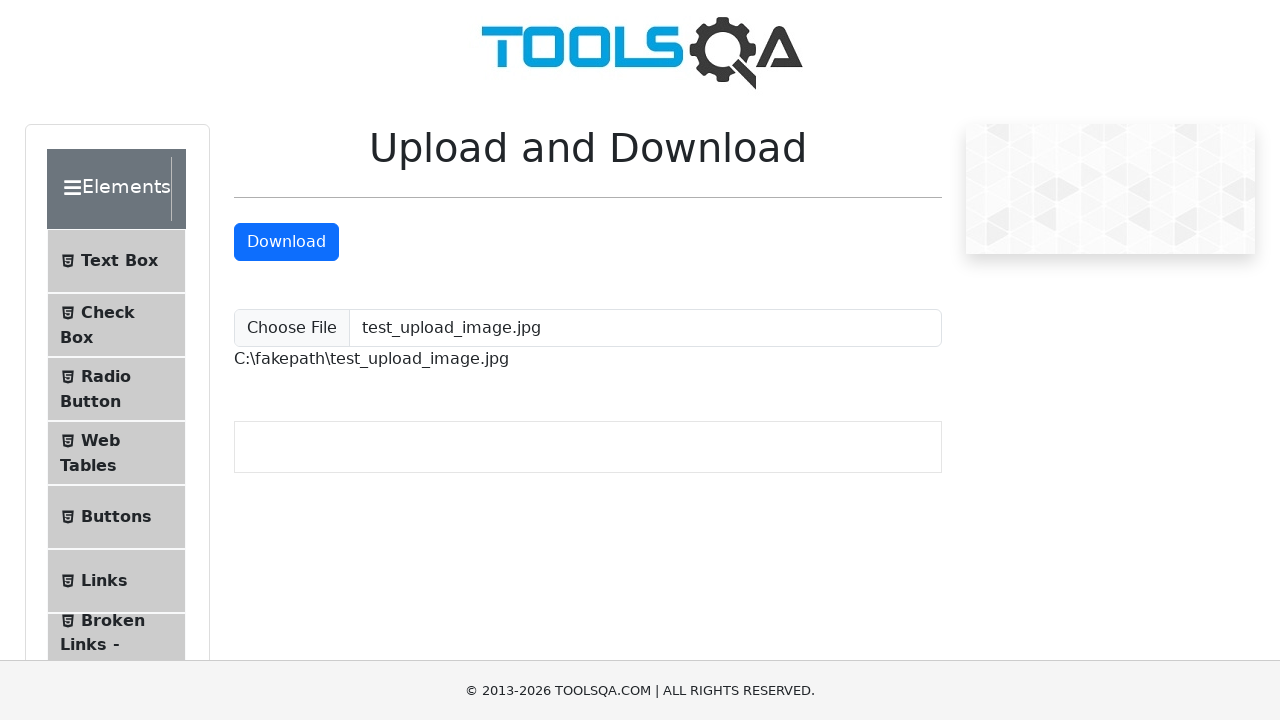

Uploaded file path was displayed on page
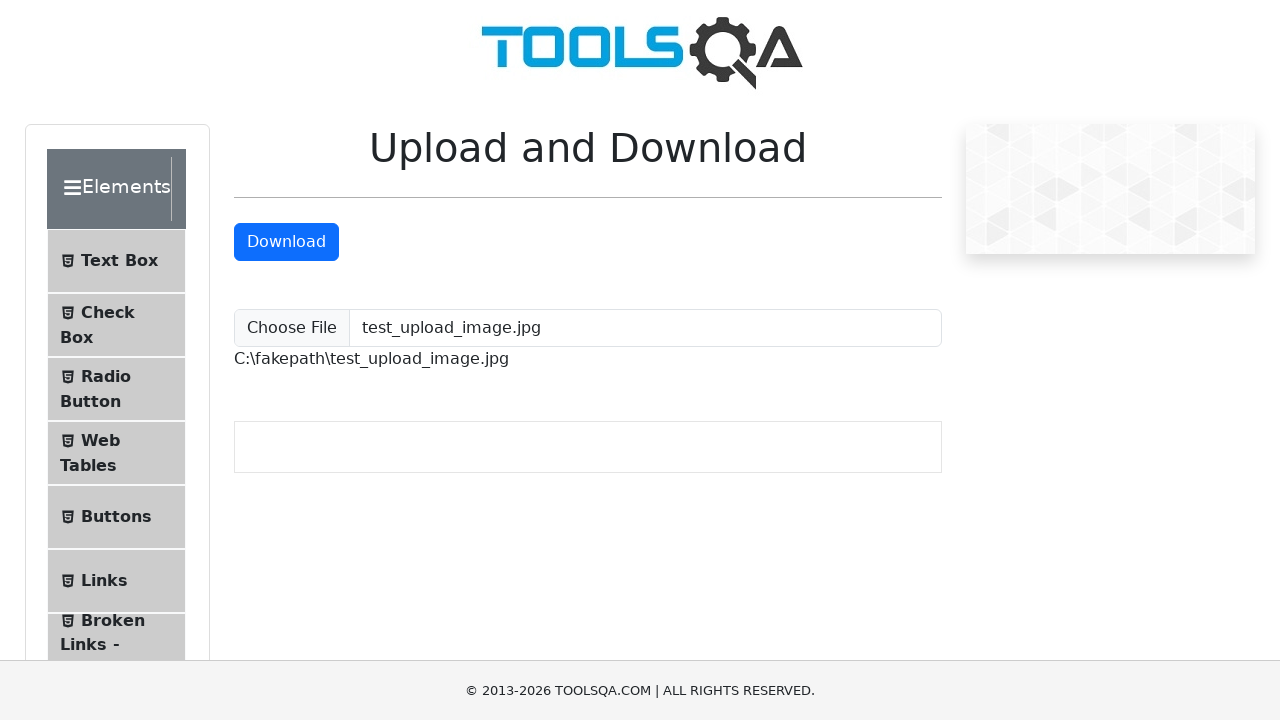

Cleaned up temporary test file
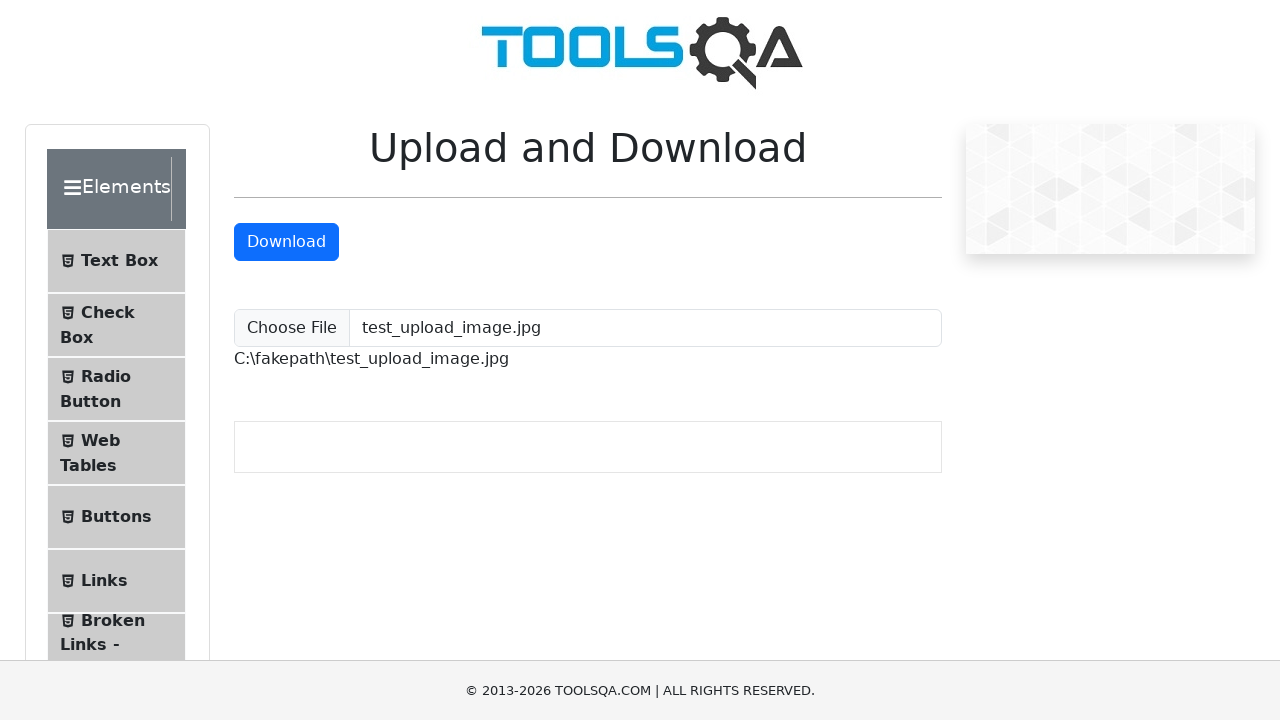

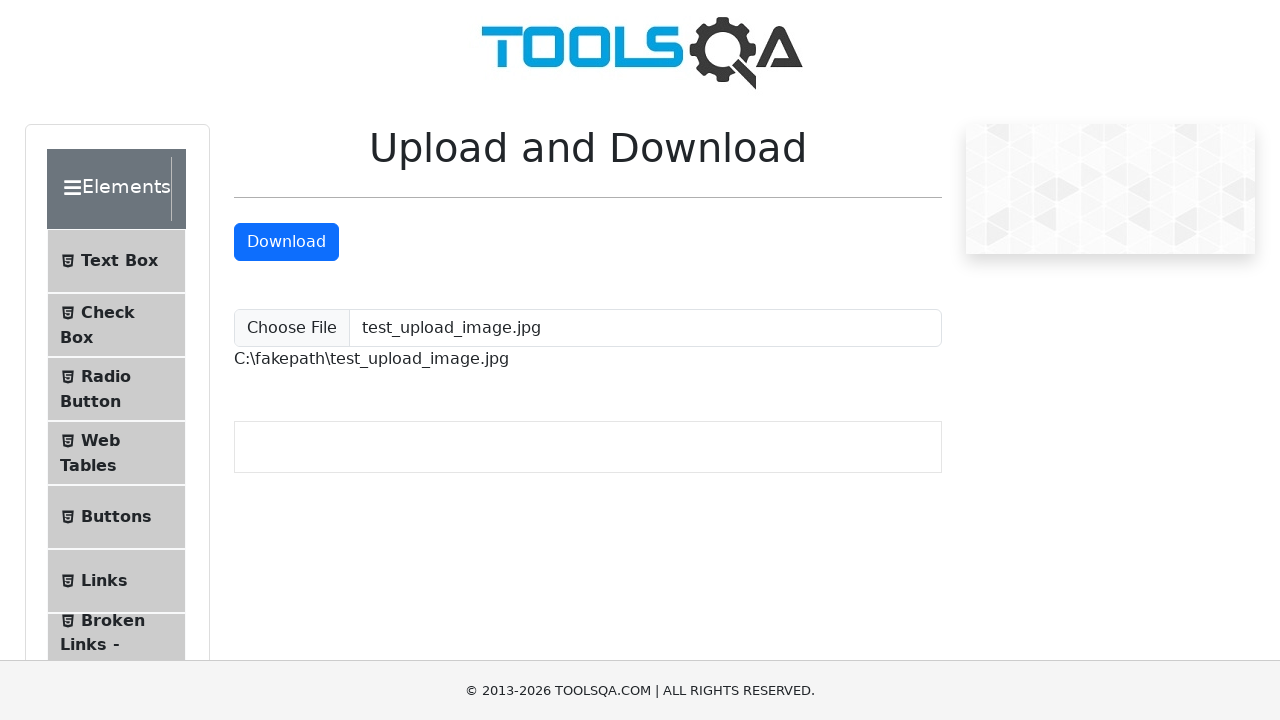